Tests searching for a location, then clicking the Home button to navigate back to categories page

Starting URL: https://www.navigator.ba/#/categories

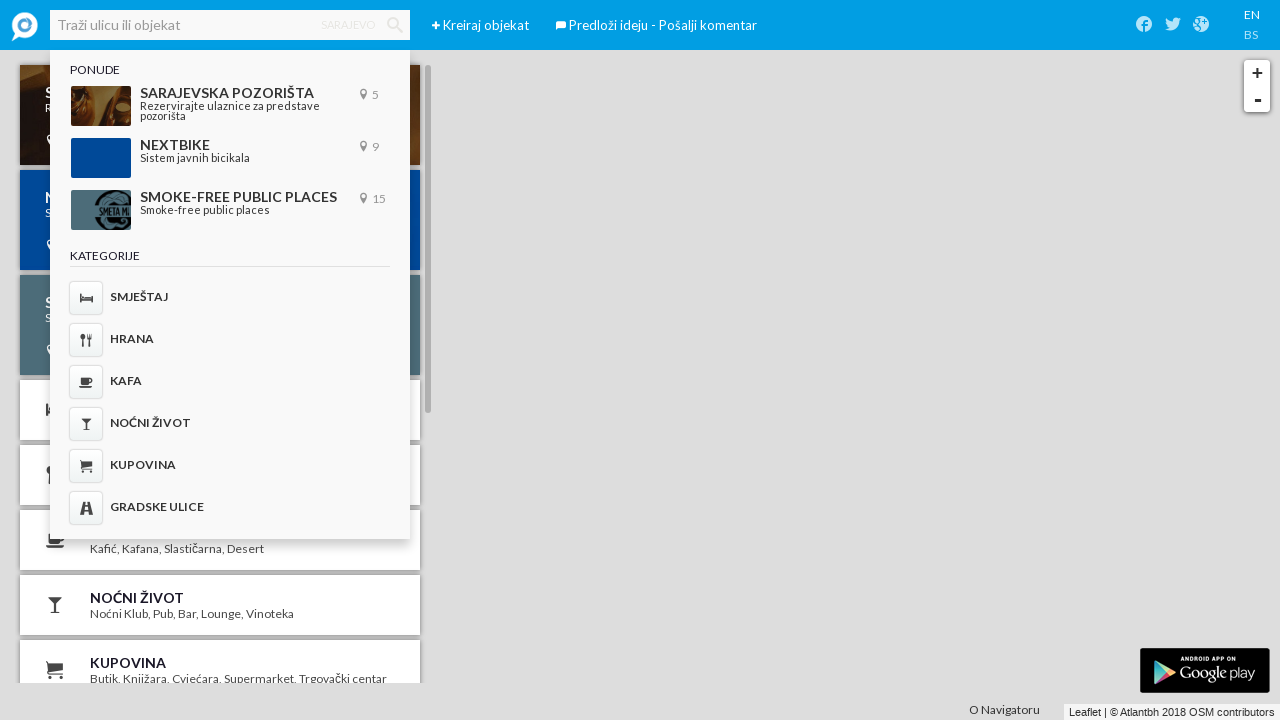

Filled search field with 'Gradska vijećnica' on input[placeholder='Traži ulicu ili objekat']
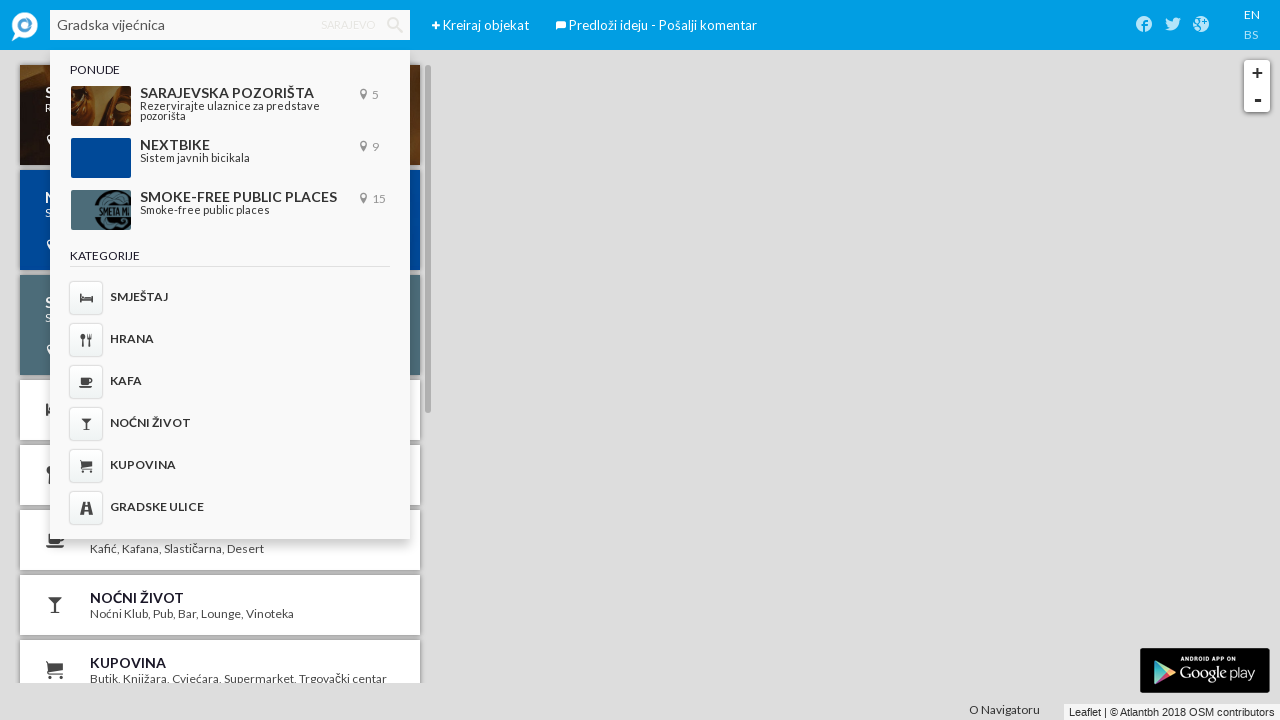

Pressed Enter to submit search query on input[placeholder='Traži ulicu ili objekat']
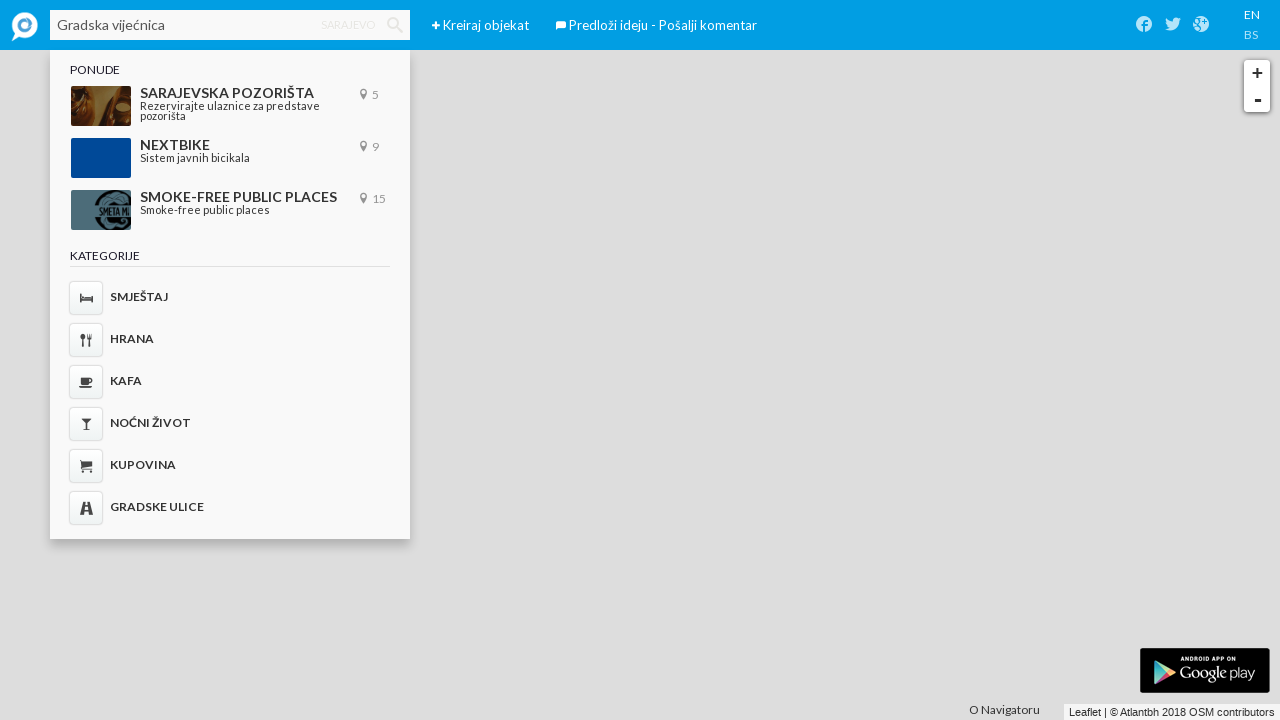

Waited 2 seconds for search results to load
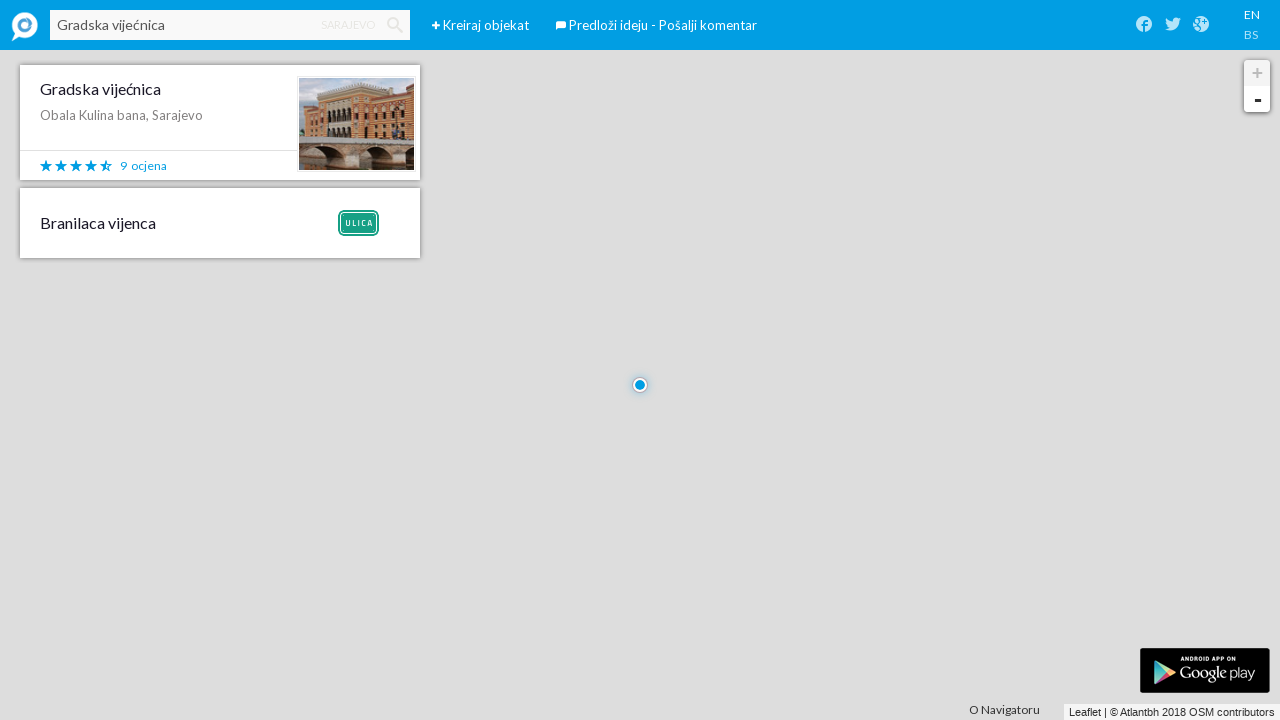

Clicked Home button to navigate to categories page at (25, 25) on a[href='#/categories']
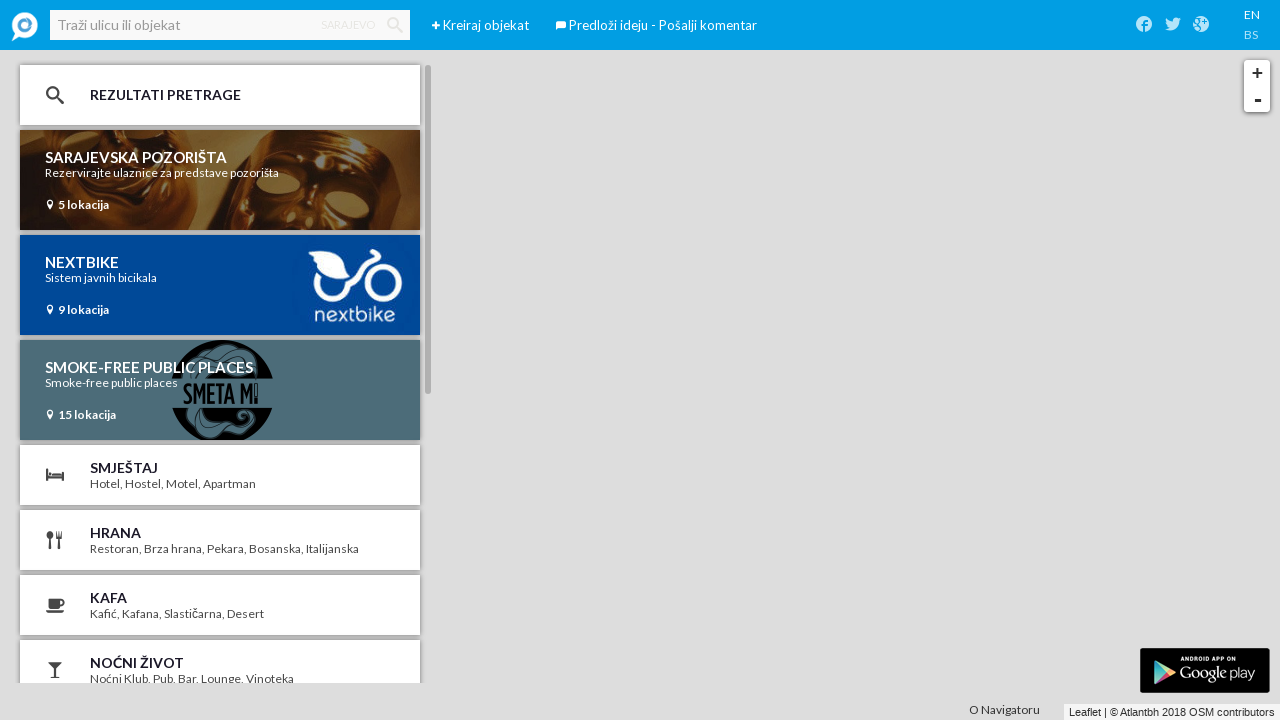

Verified successful navigation to categories page
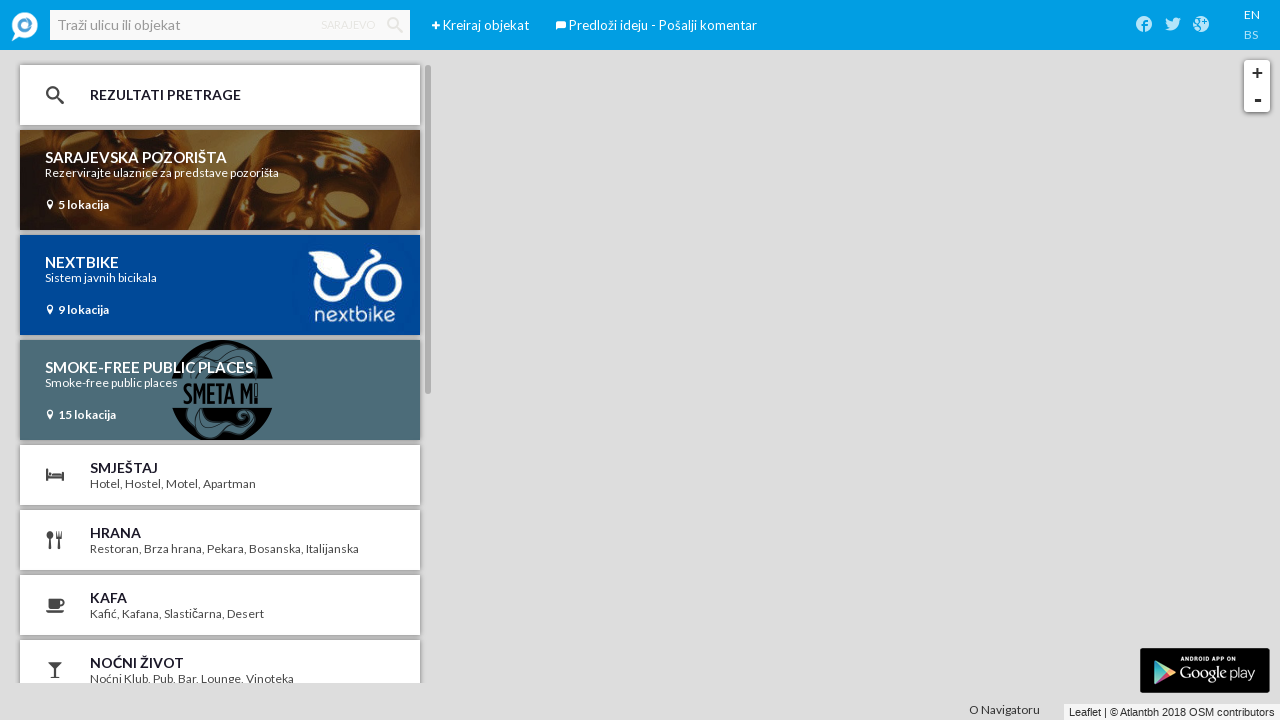

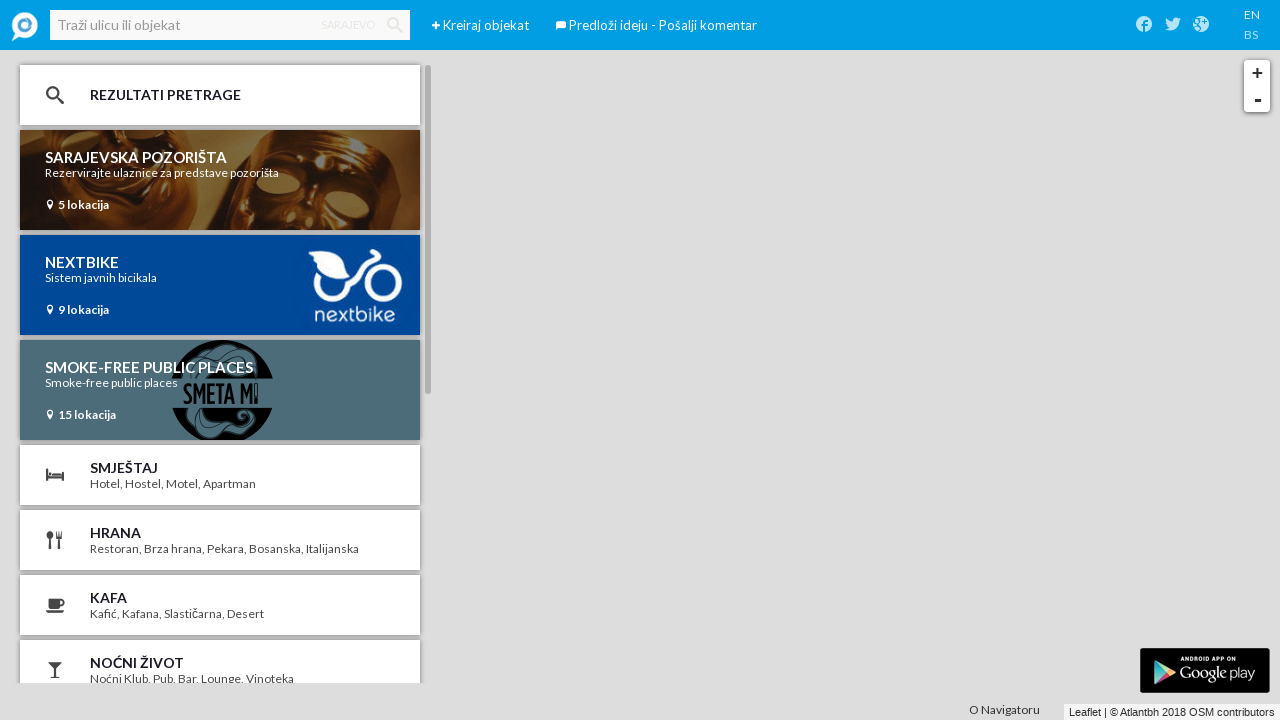